Tests that hovering over the checkout button does not show a cart preview when the cart is empty

Starting URL: https://coffee-cart.app/

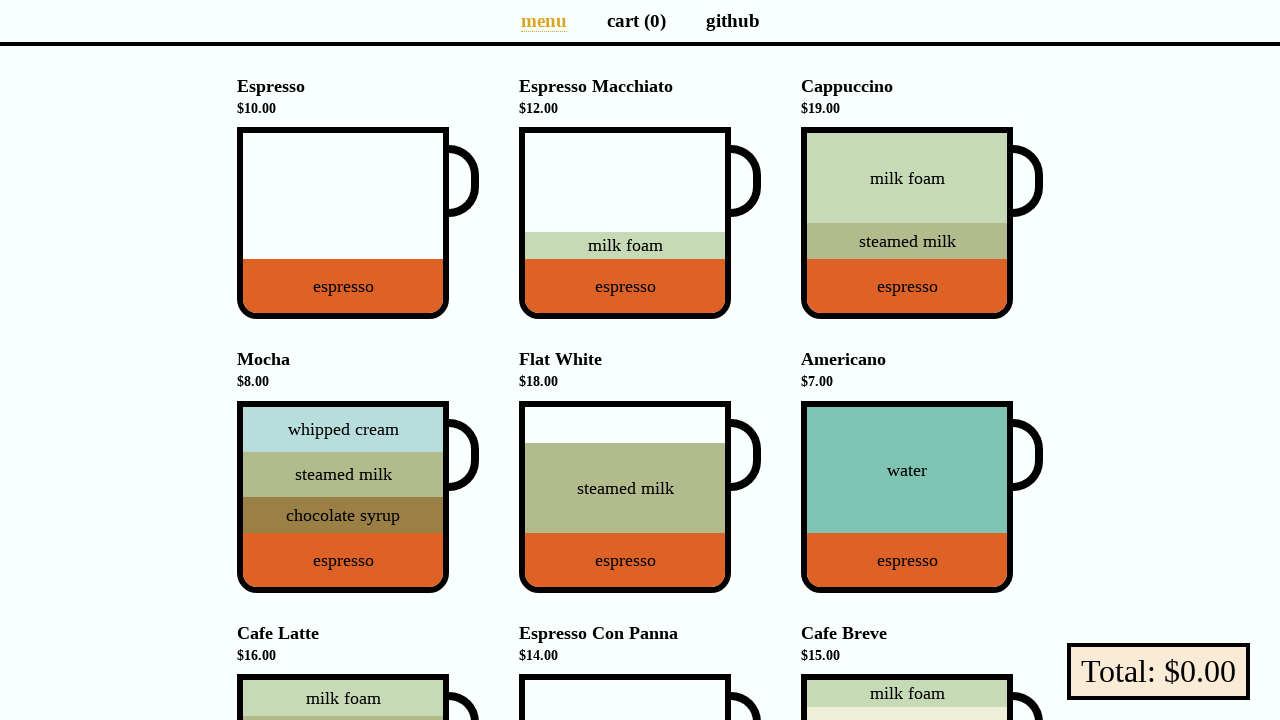

Waited for cup-body element to load on the page
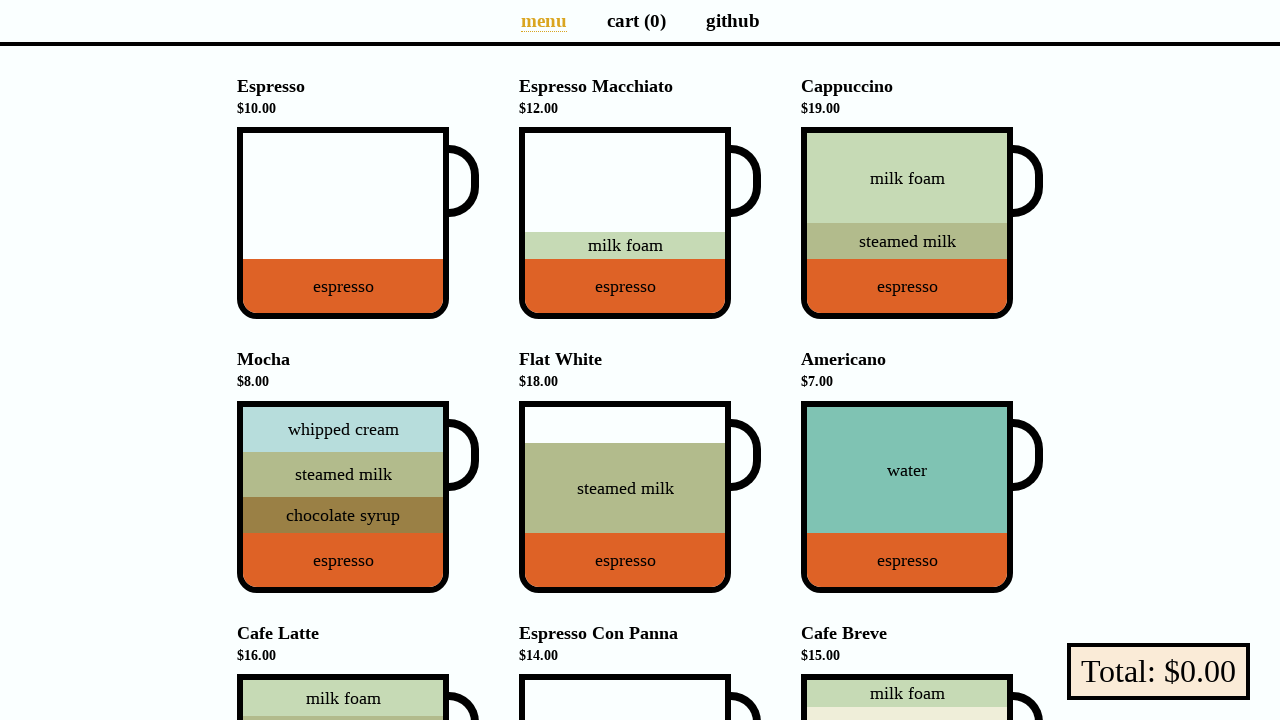

Hovered over the checkout button at (1158, 672) on [aria-label='Proceed to checkout']
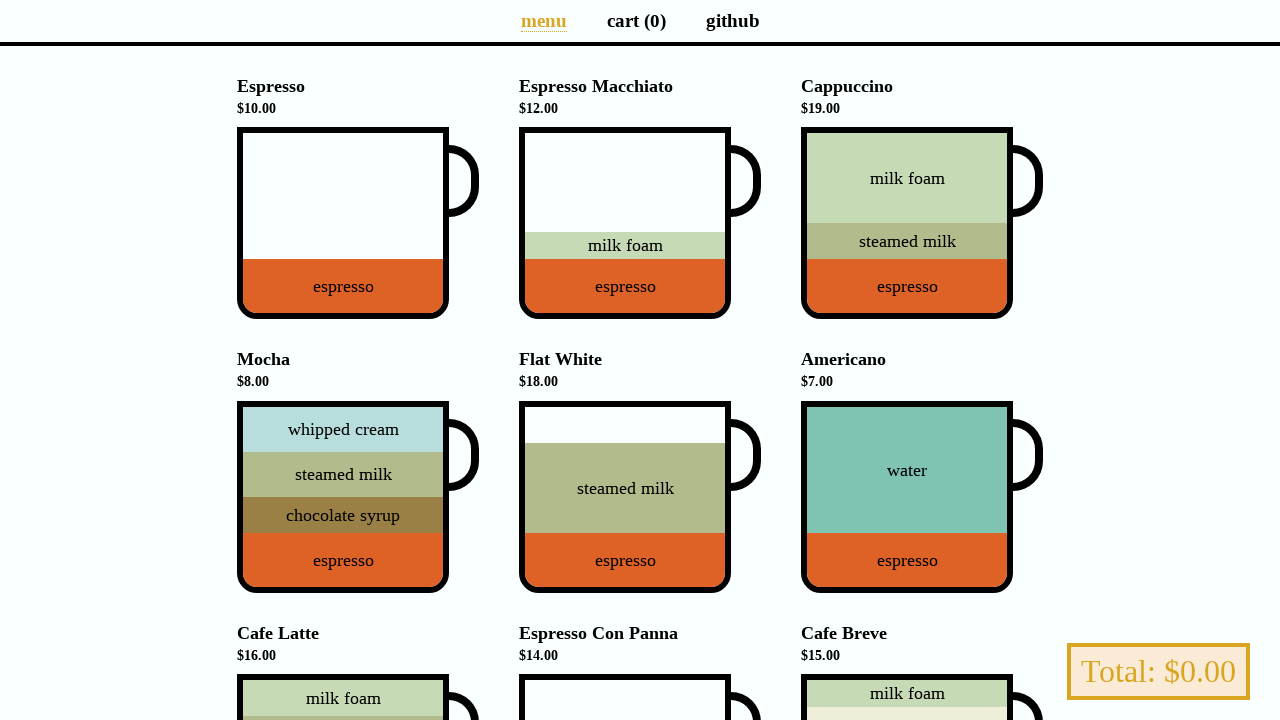

Waited 1 second to observe if cart preview appears when hovering over empty cart
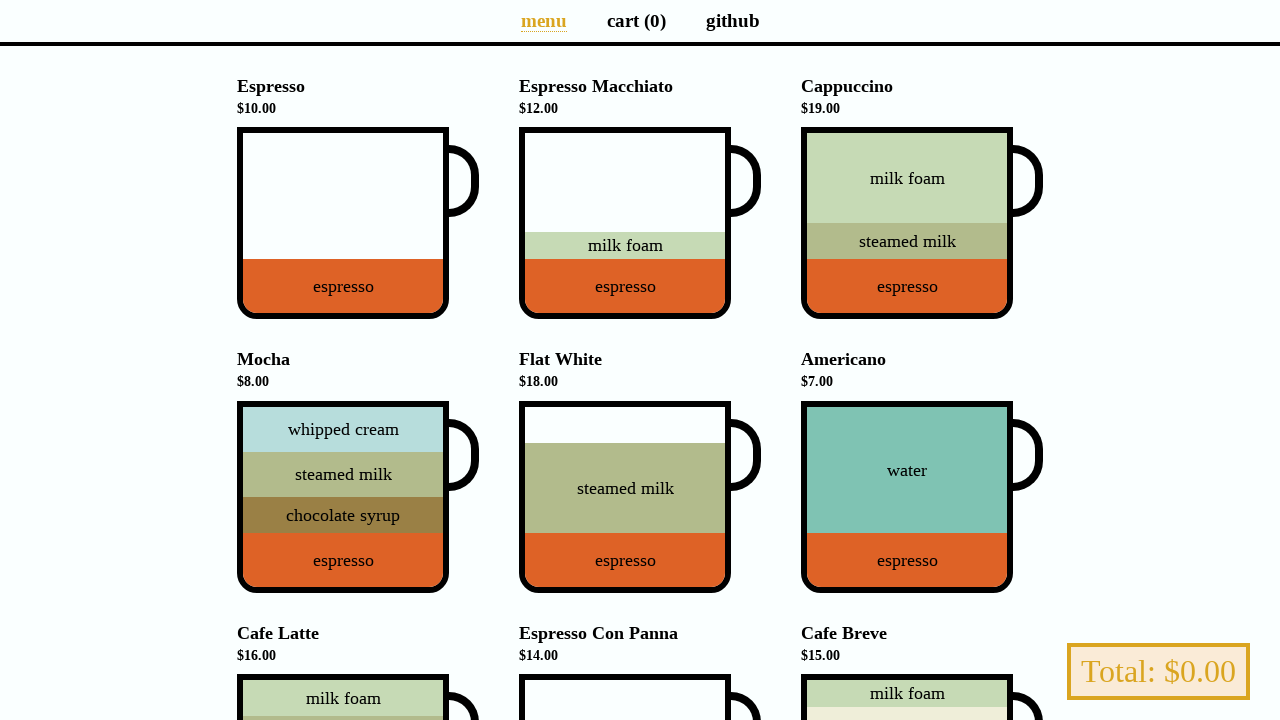

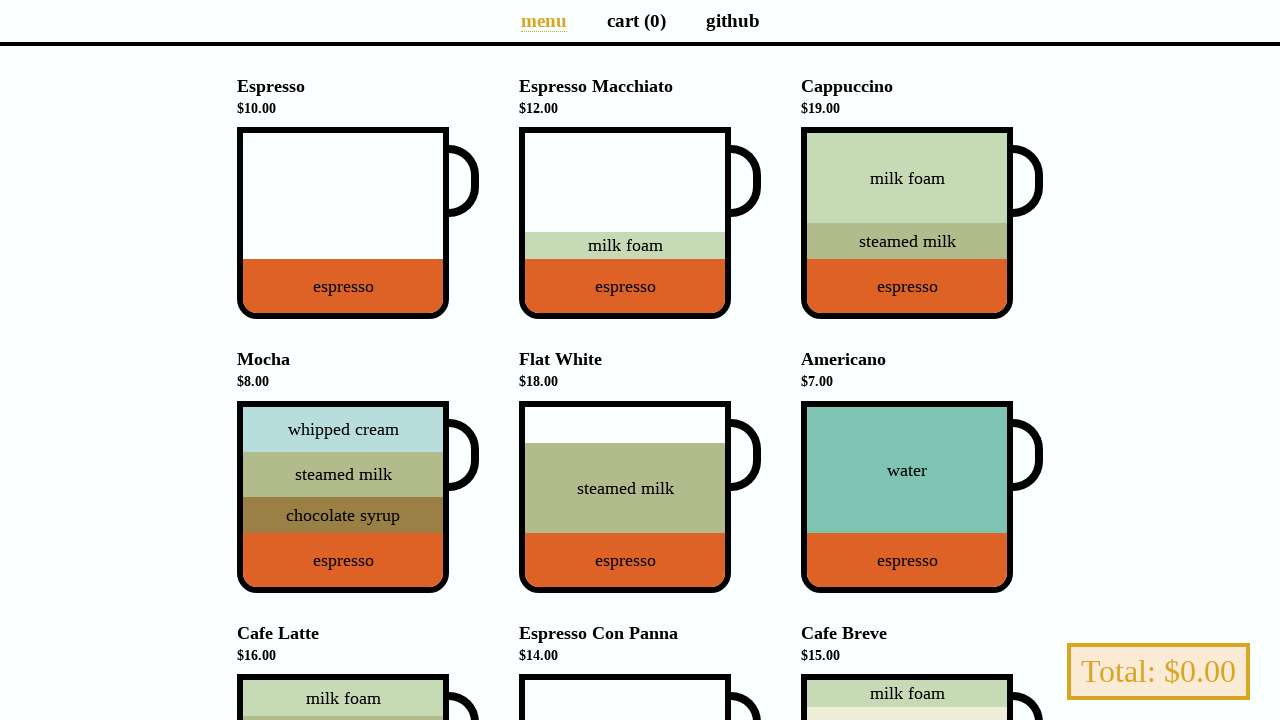